Tests a Flappy Bird-style game by clicking to start and pressing Space repeatedly to control the character

Starting URL: https://thatshaman.com/games/flappy/

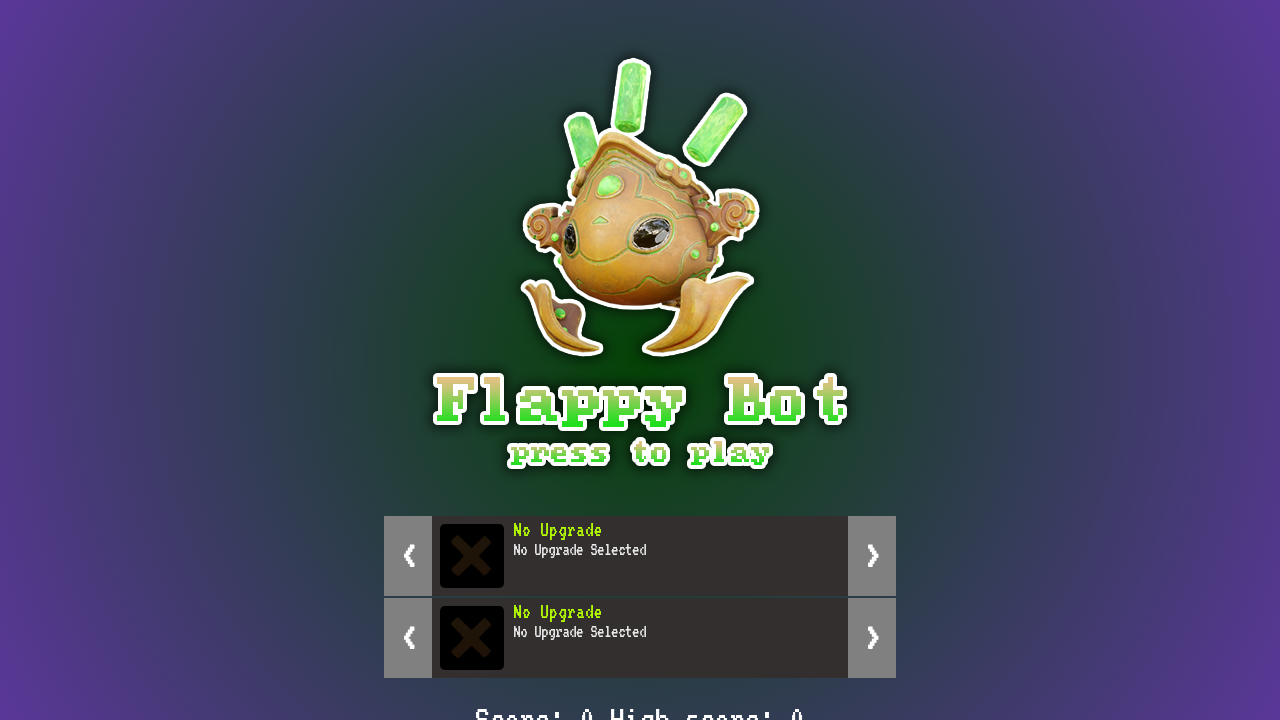

Clicked first link to start the Flappy Bird game at (640, 256) on internal:role=link >> nth=0
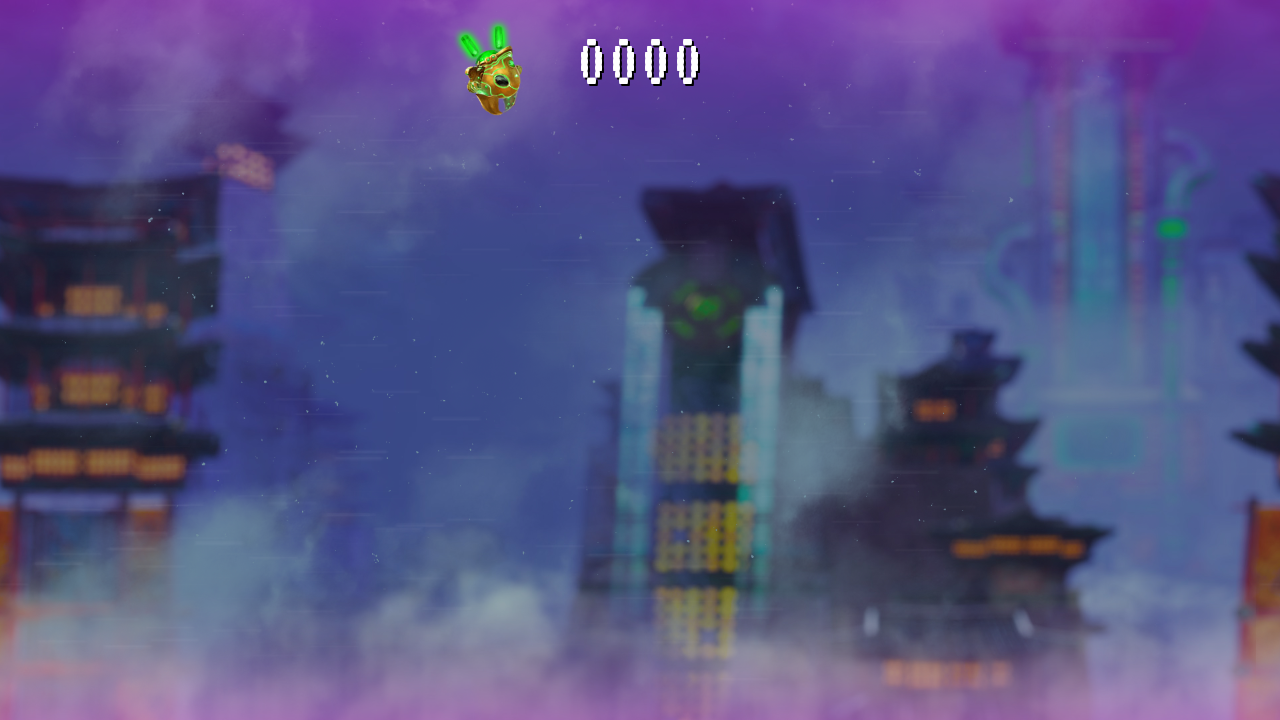

Clicked on game canvas at position (801, 261) at (801, 261) on #output
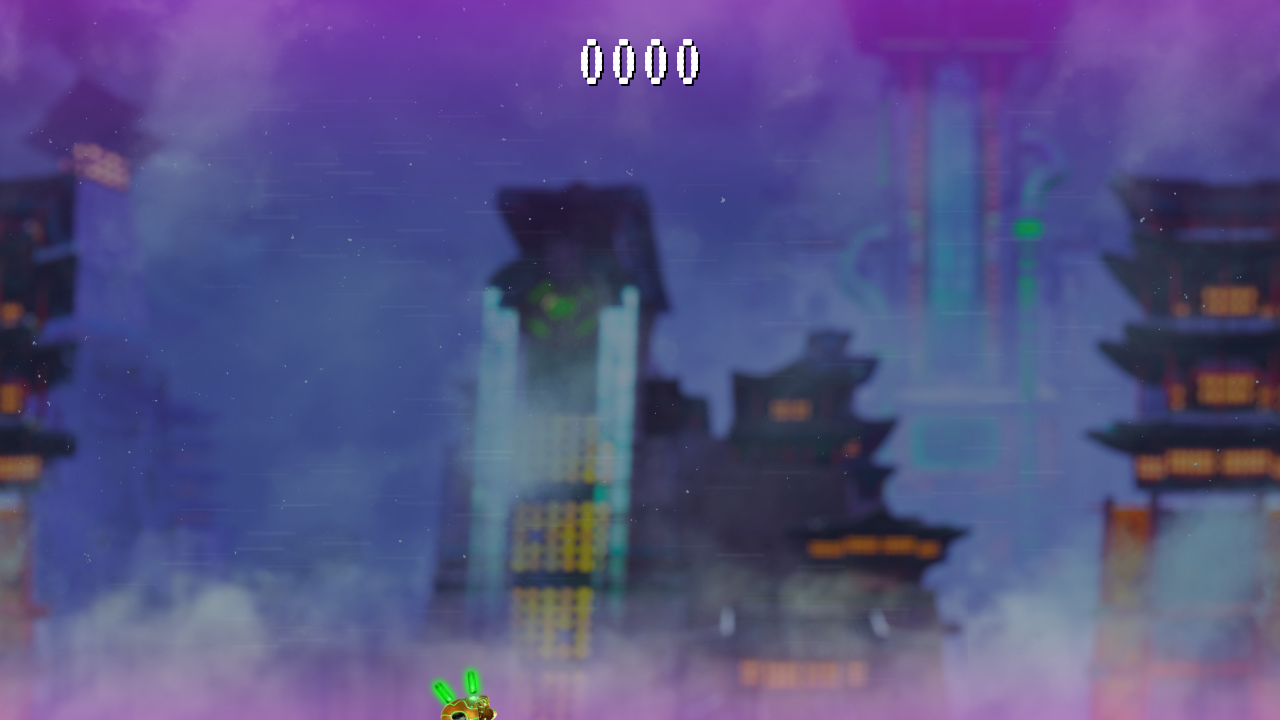

Clicked first link again to restart or interact with game at (640, 256) on internal:role=link >> nth=0
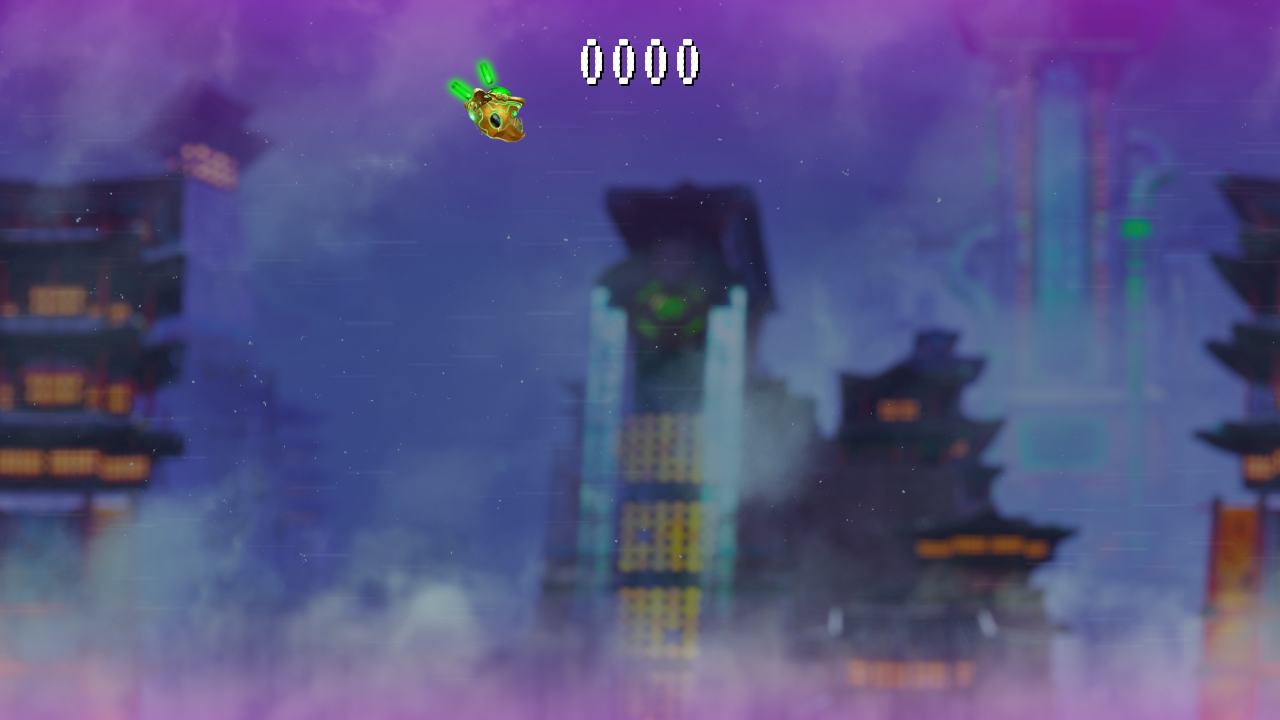

Pressed Space to flap the bird (1st flap)
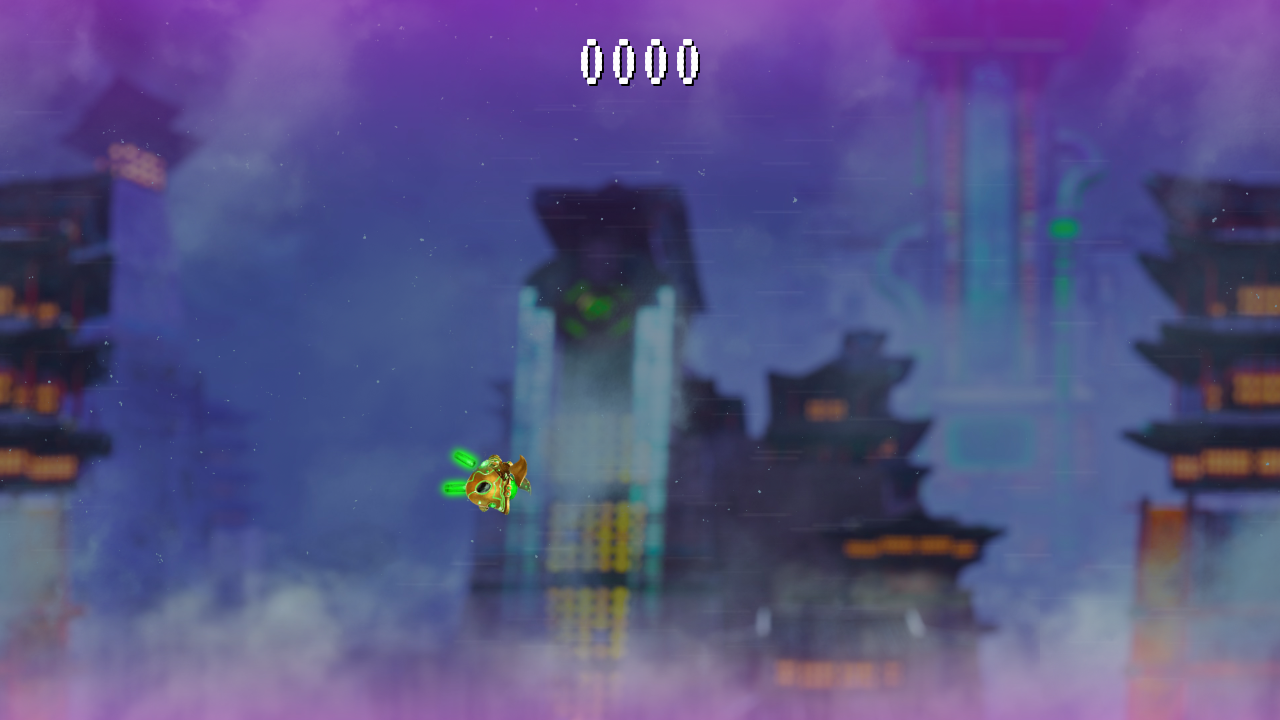

Pressed Space to flap the bird (2nd flap)
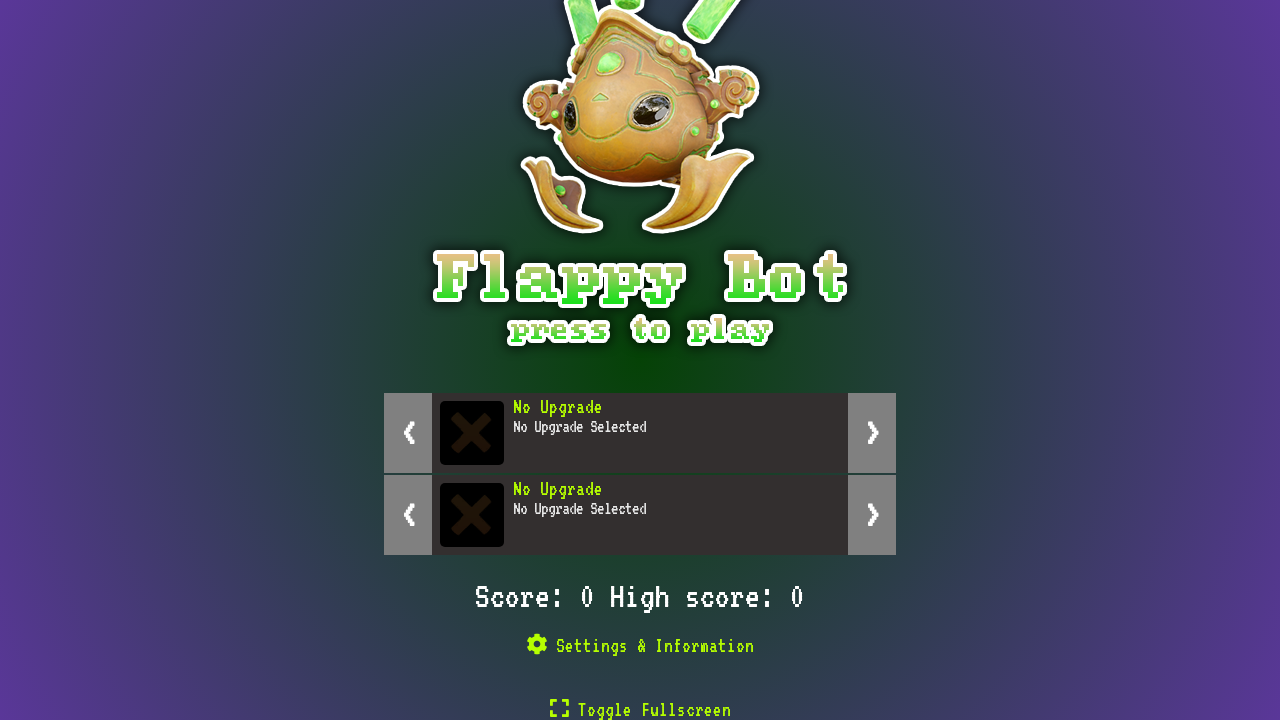

Pressed Space to flap the bird (3rd flap)
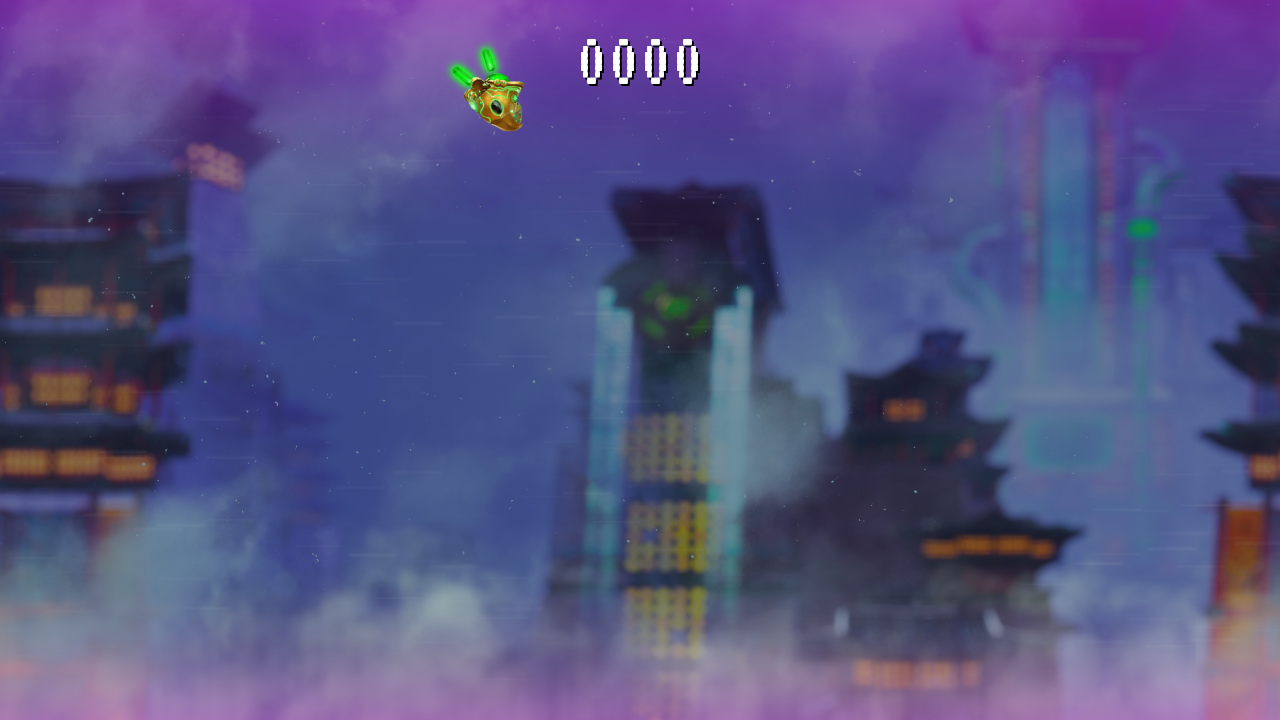

Pressed Space to flap the bird (4th flap)
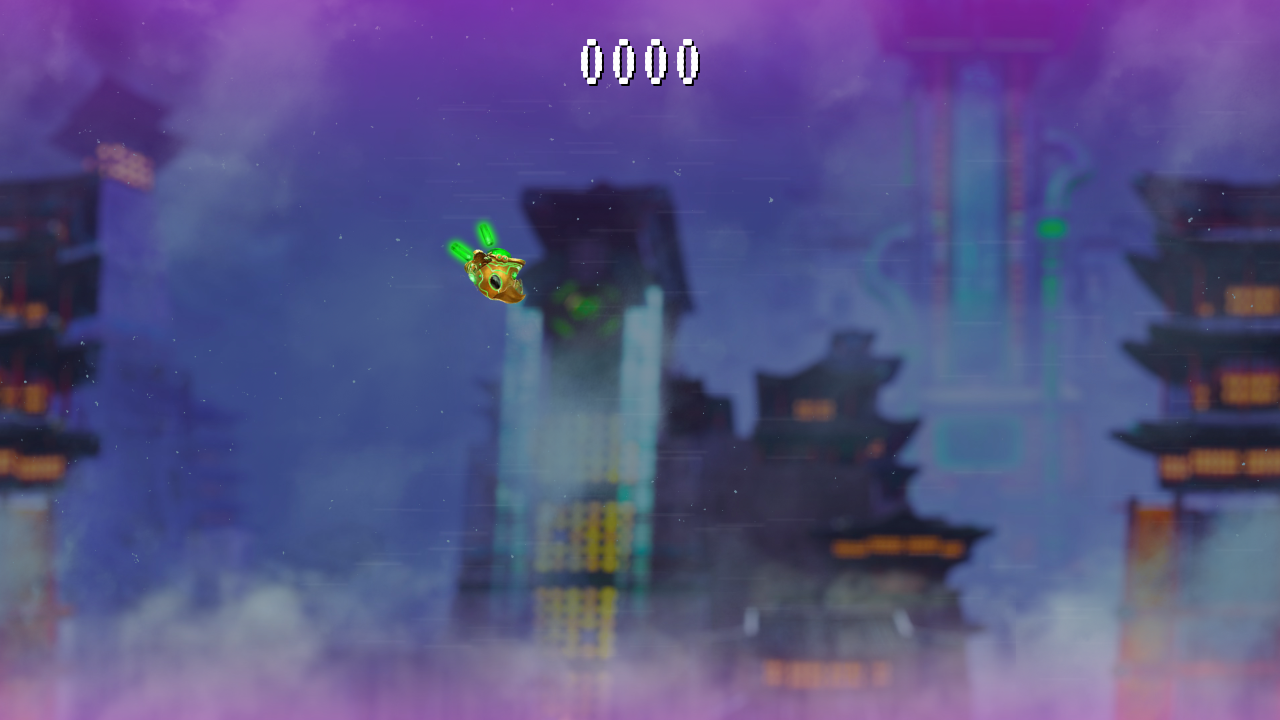

Pressed Space to flap the bird (5th flap)
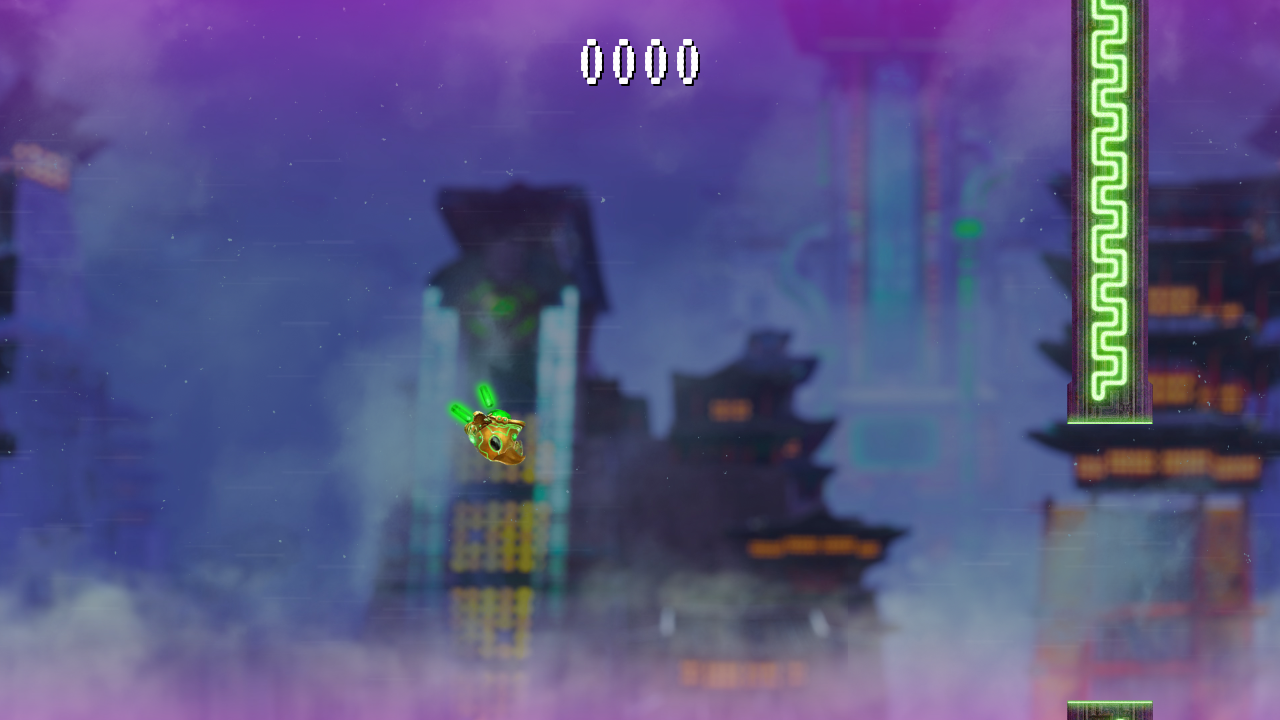

Pressed Space to flap the bird (6th flap)
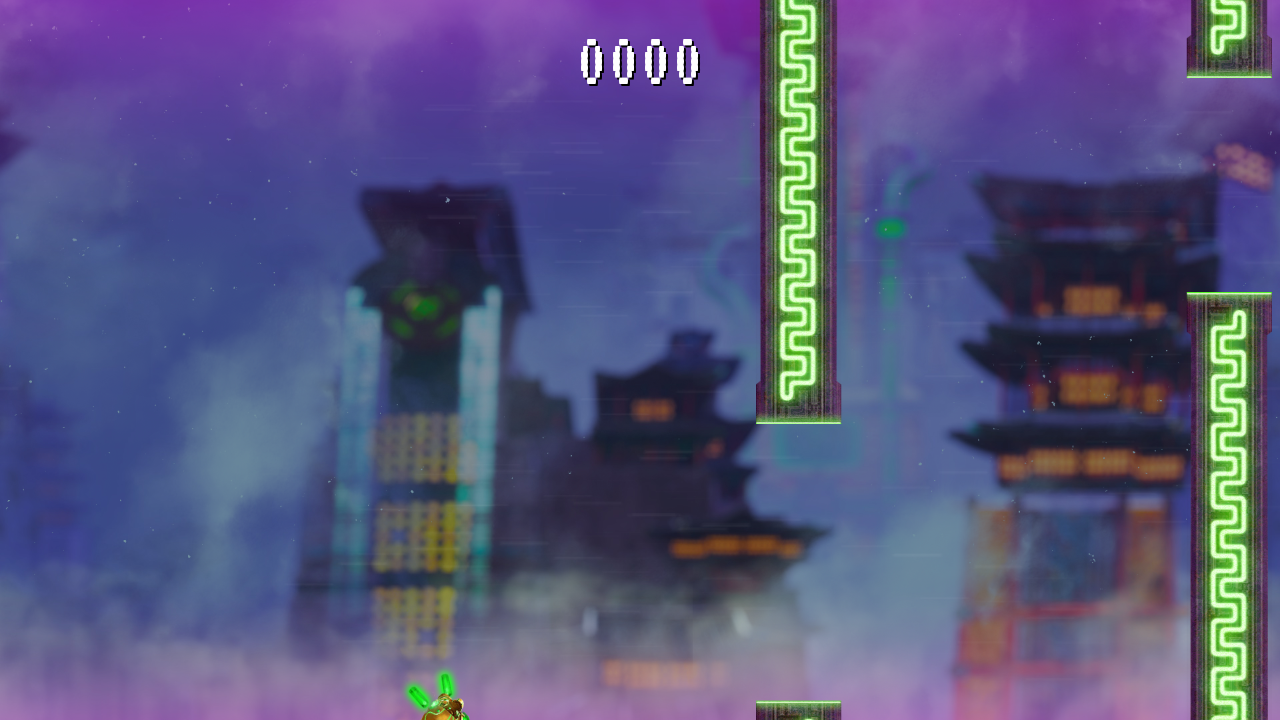

Pressed Space to flap the bird (7th flap)
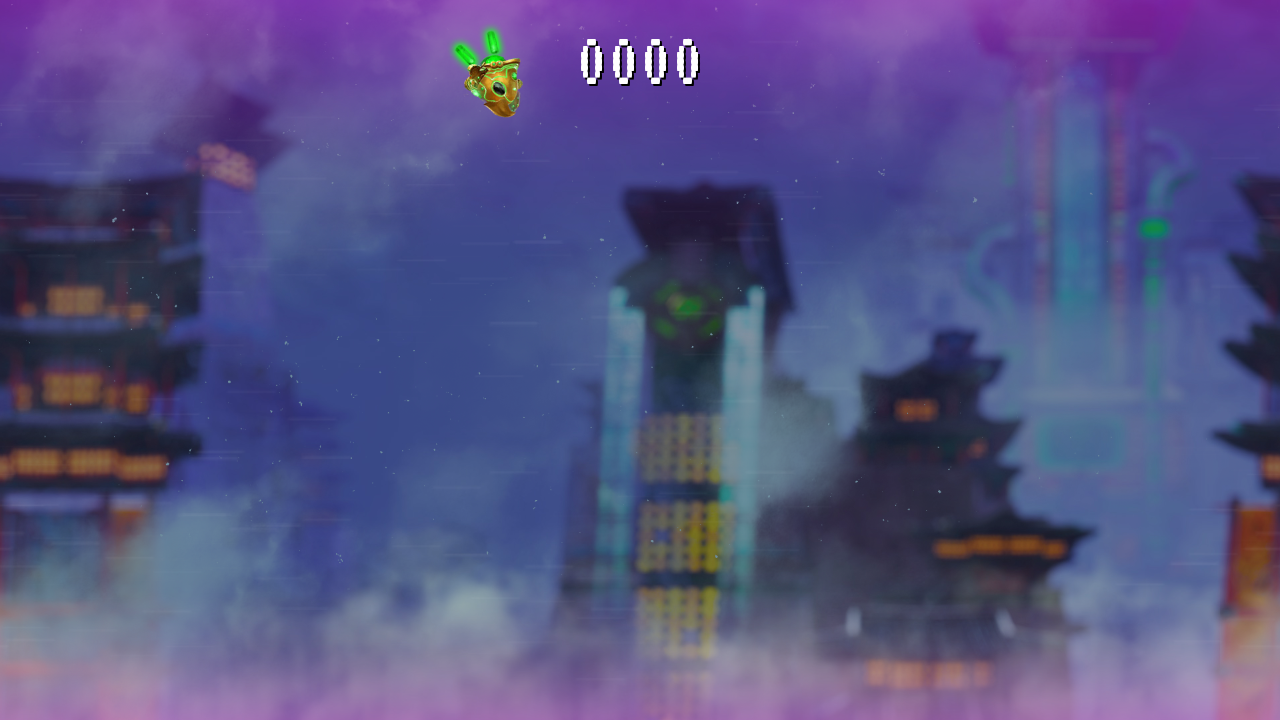

Pressed Space to flap the bird (8th flap)
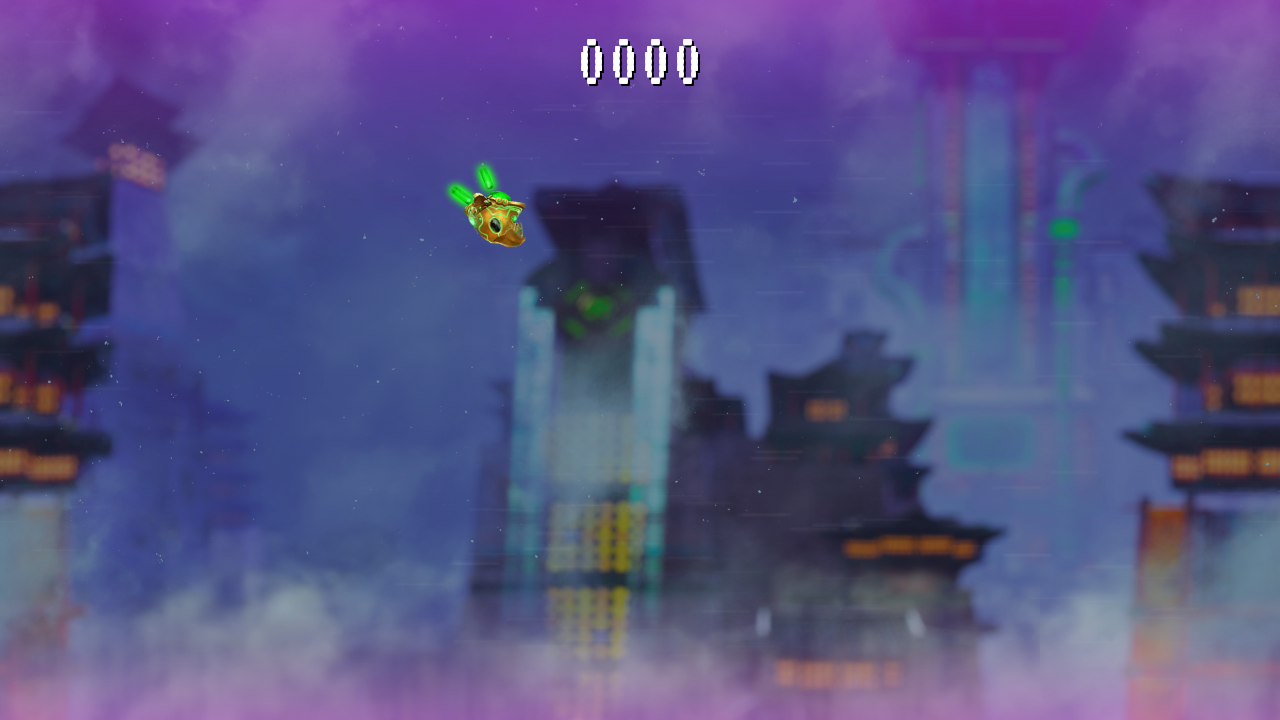

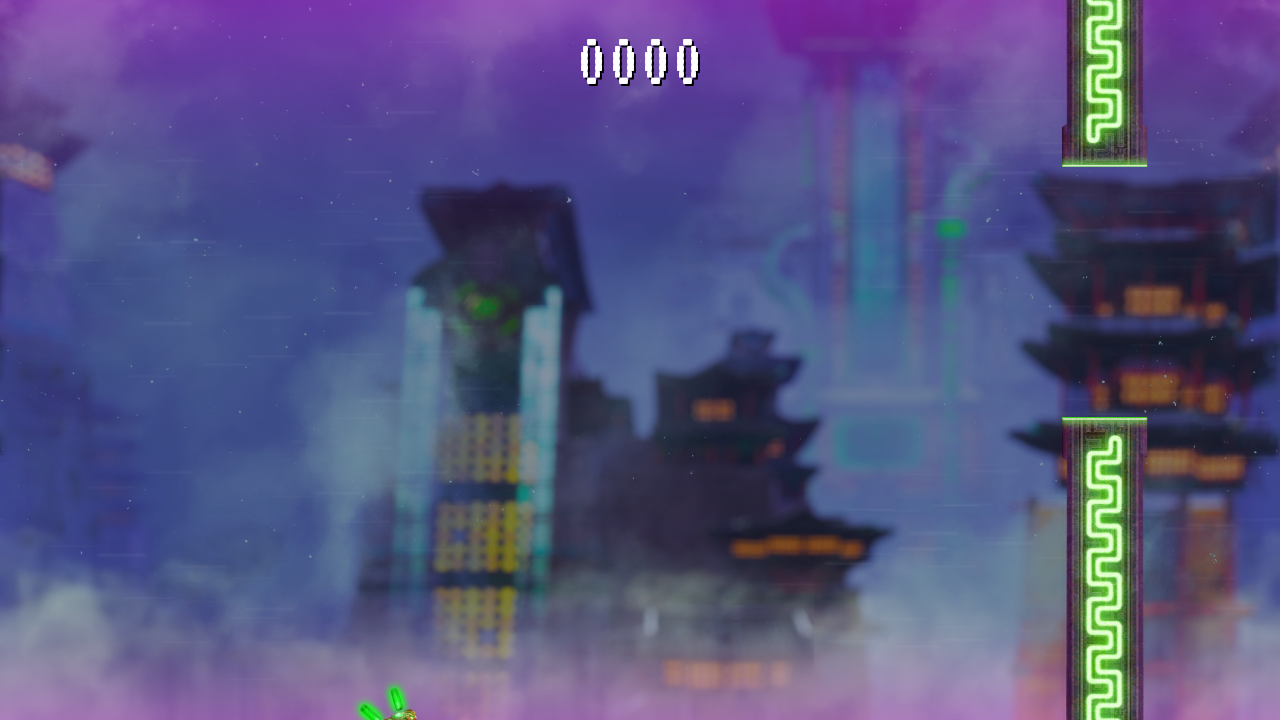